Demonstrates the press_sequentially() method by typing text character by character into a username input field

Starting URL: https://opensource-demo.orangehrmlive.com

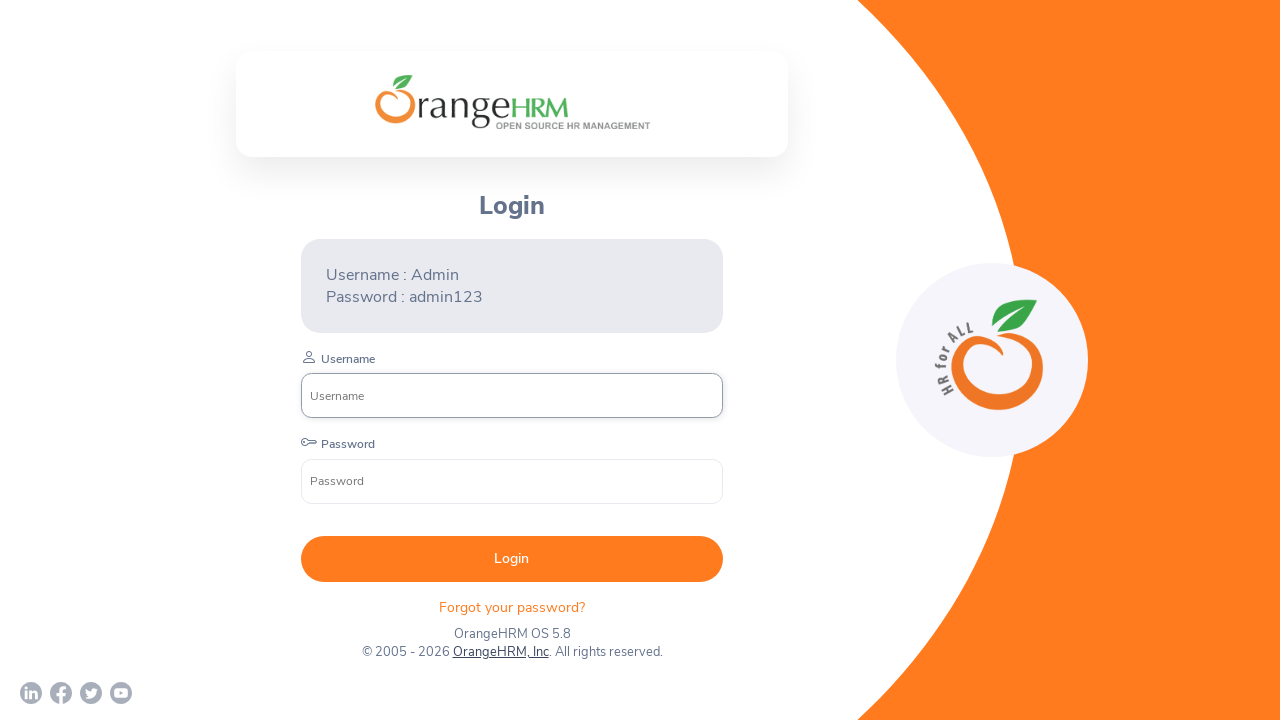

Navigated to OrangeHRM login page
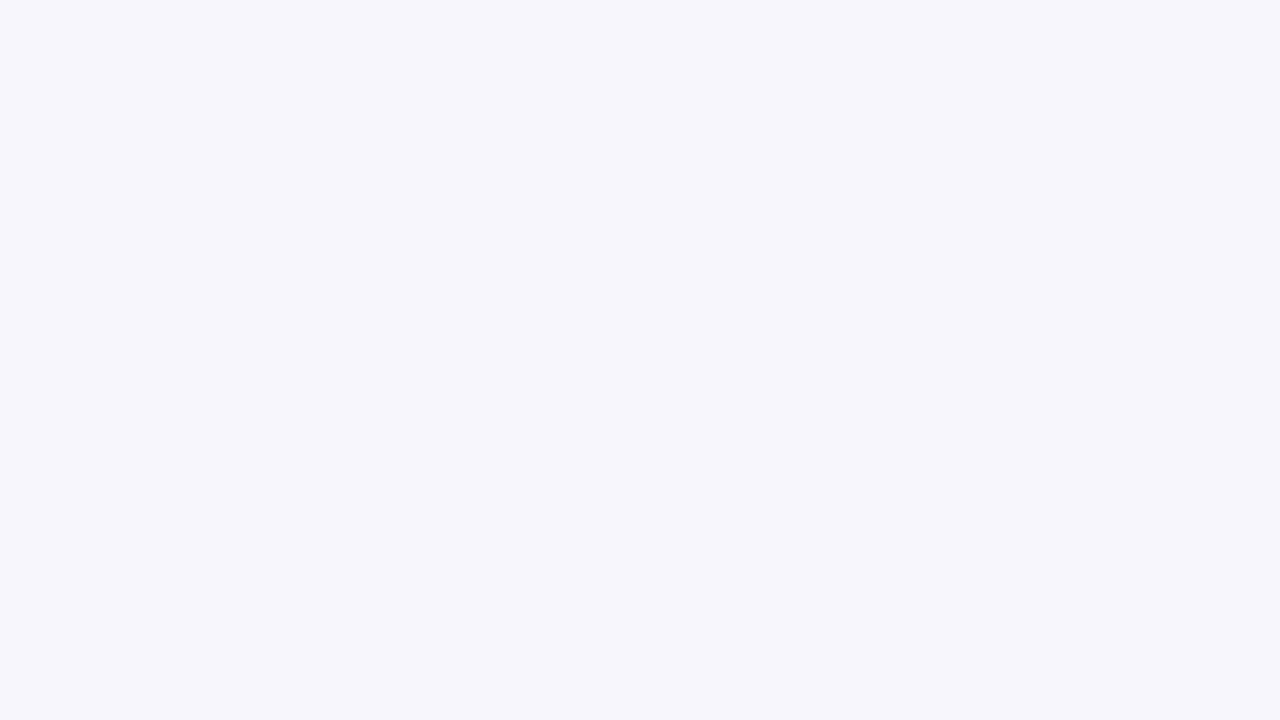

Typed 'Admin' character by character into username input field
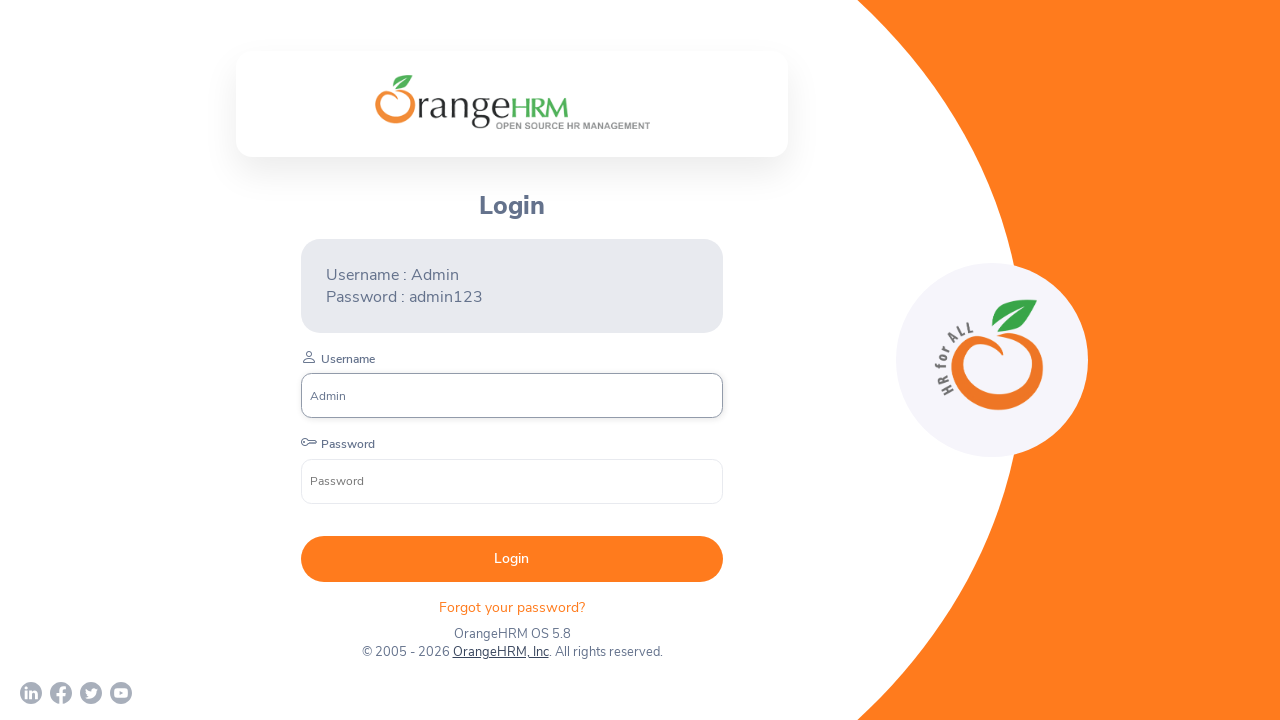

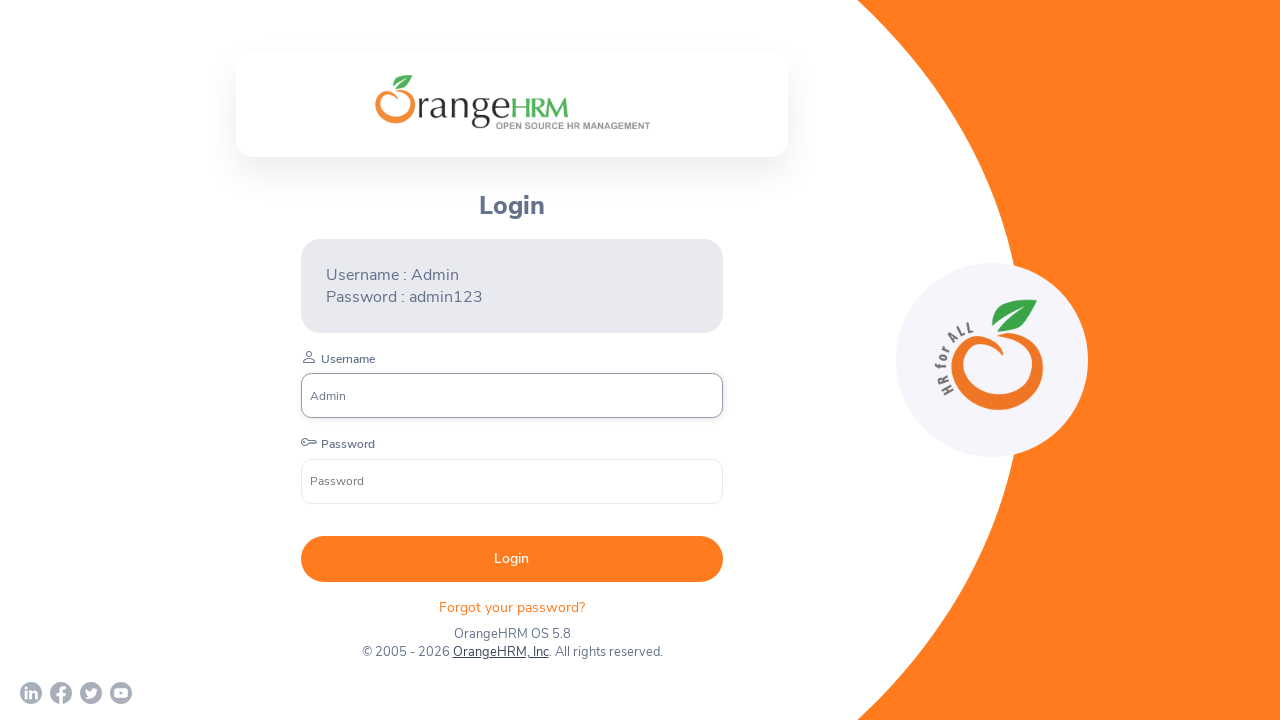